Tests the selectable functionality by navigating to the Selectable demo, switching to the iframe, and clicking on selectable items

Starting URL: https://jqueryui.com/

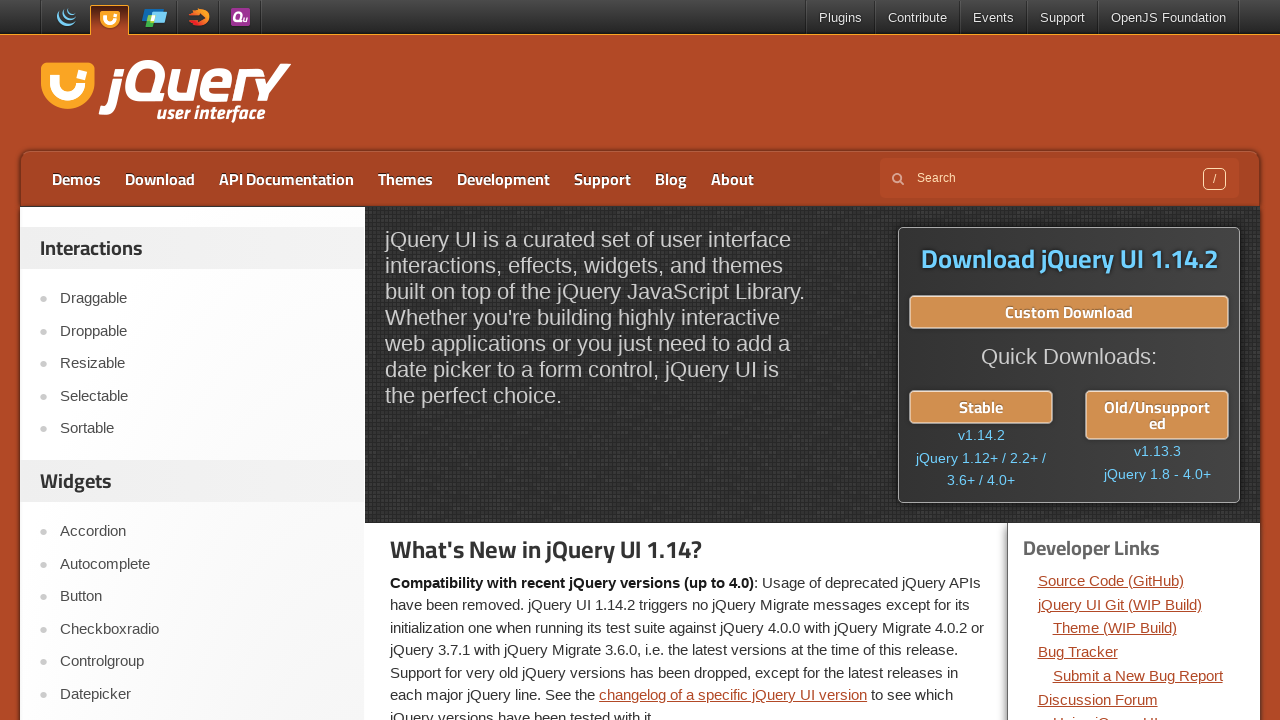

Clicked on Selectable link to navigate to Selectable demo at (202, 396) on a:has-text('Selectable')
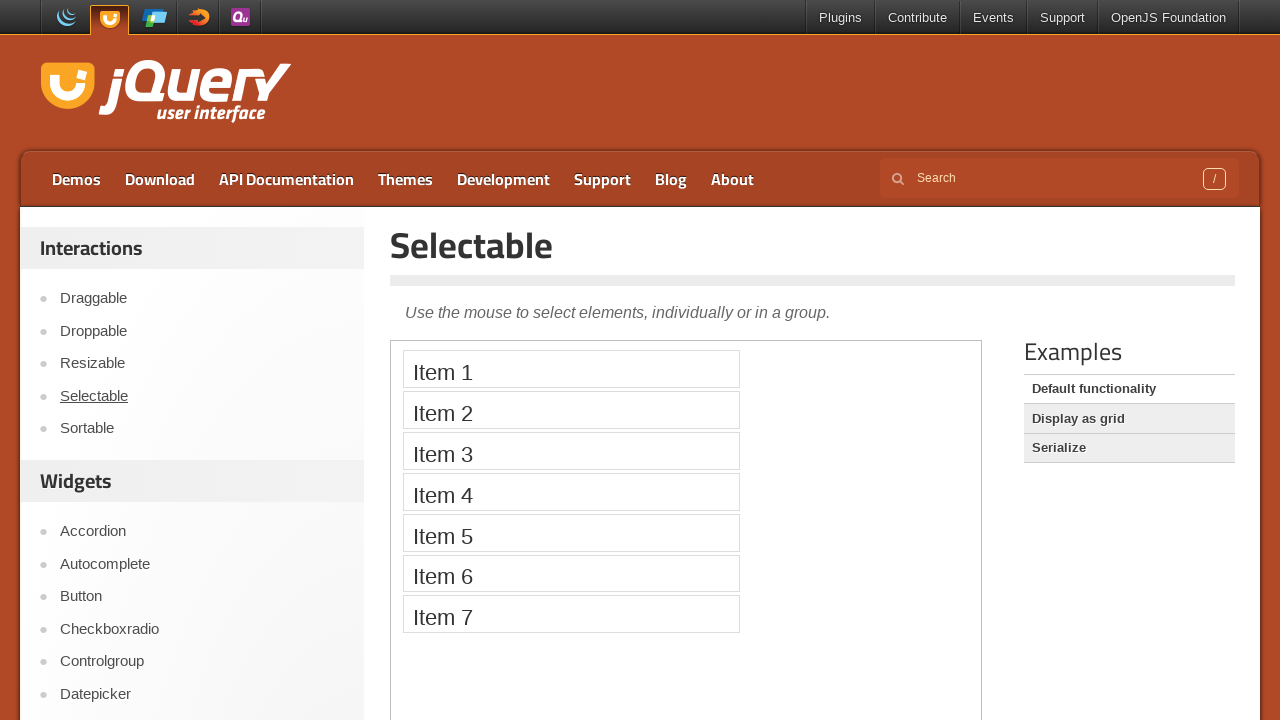

Located and switched to the demo iframe
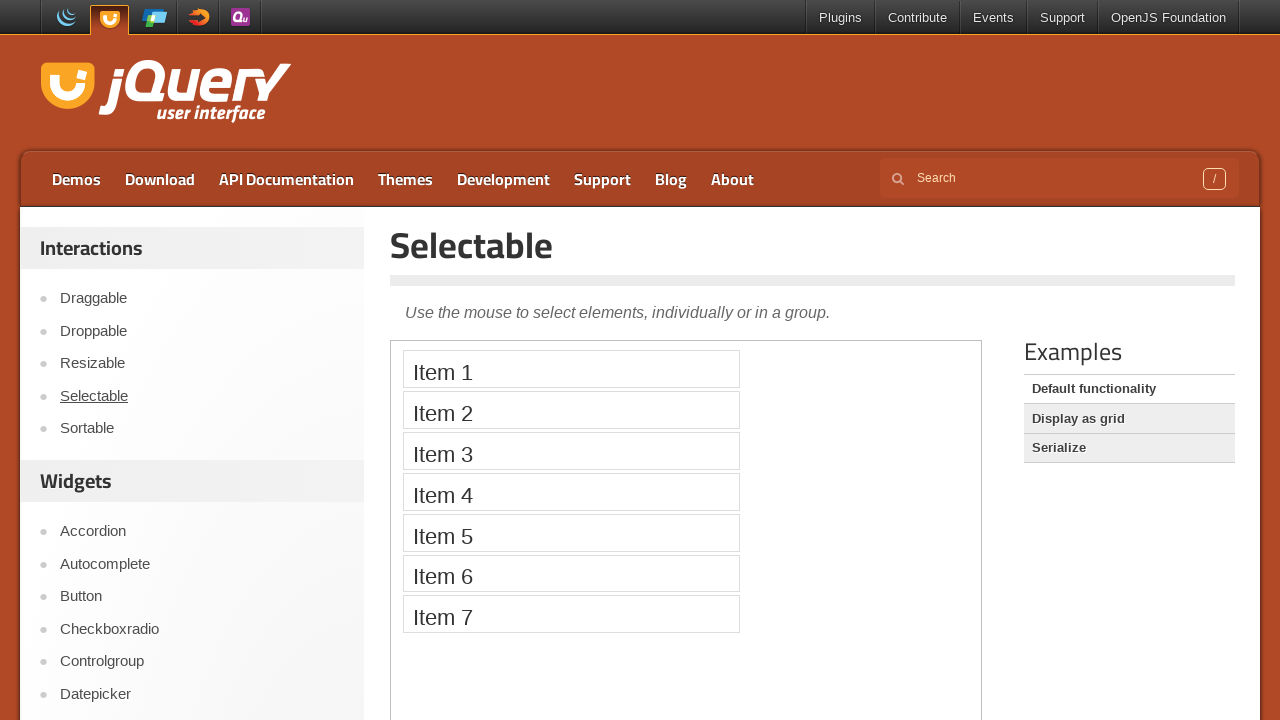

Waited for selectable list (#selectable) to be visible
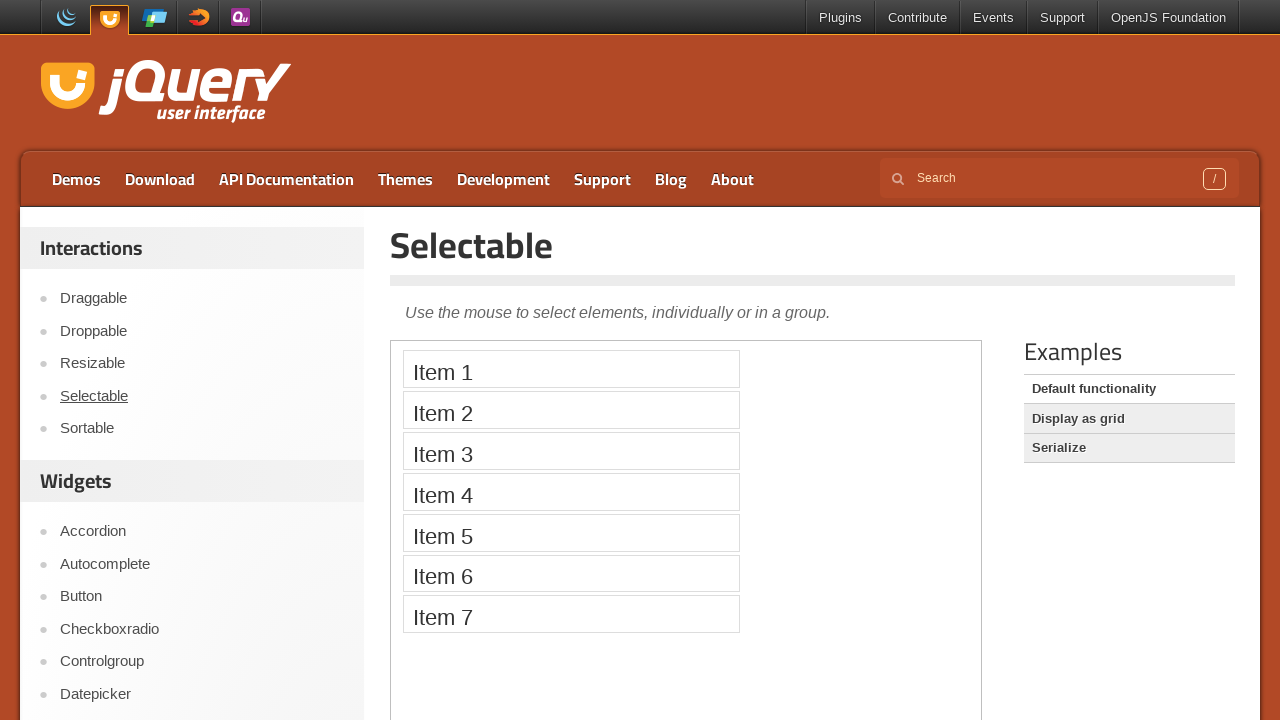

Clicked on selectable item 1 at (571, 369) on .demo-frame >> internal:control=enter-frame >> #selectable li >> nth=0
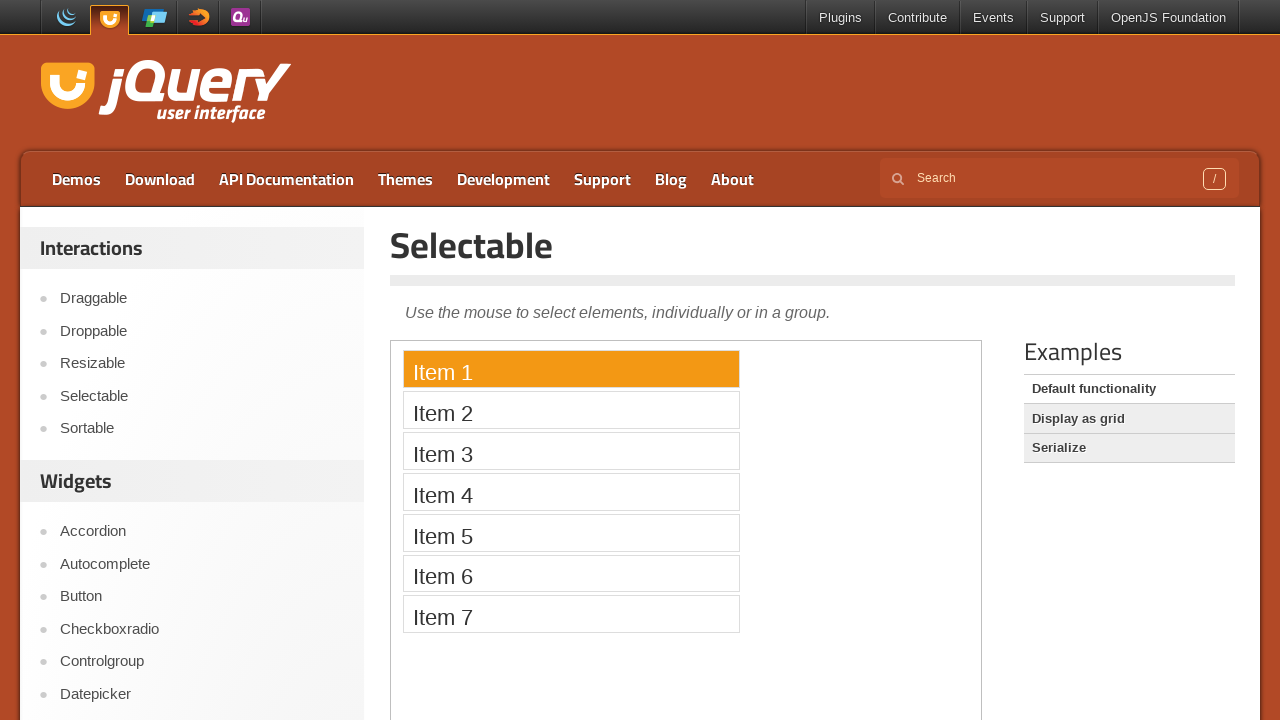

Clicked on selectable item 2 at (571, 410) on .demo-frame >> internal:control=enter-frame >> #selectable li >> nth=1
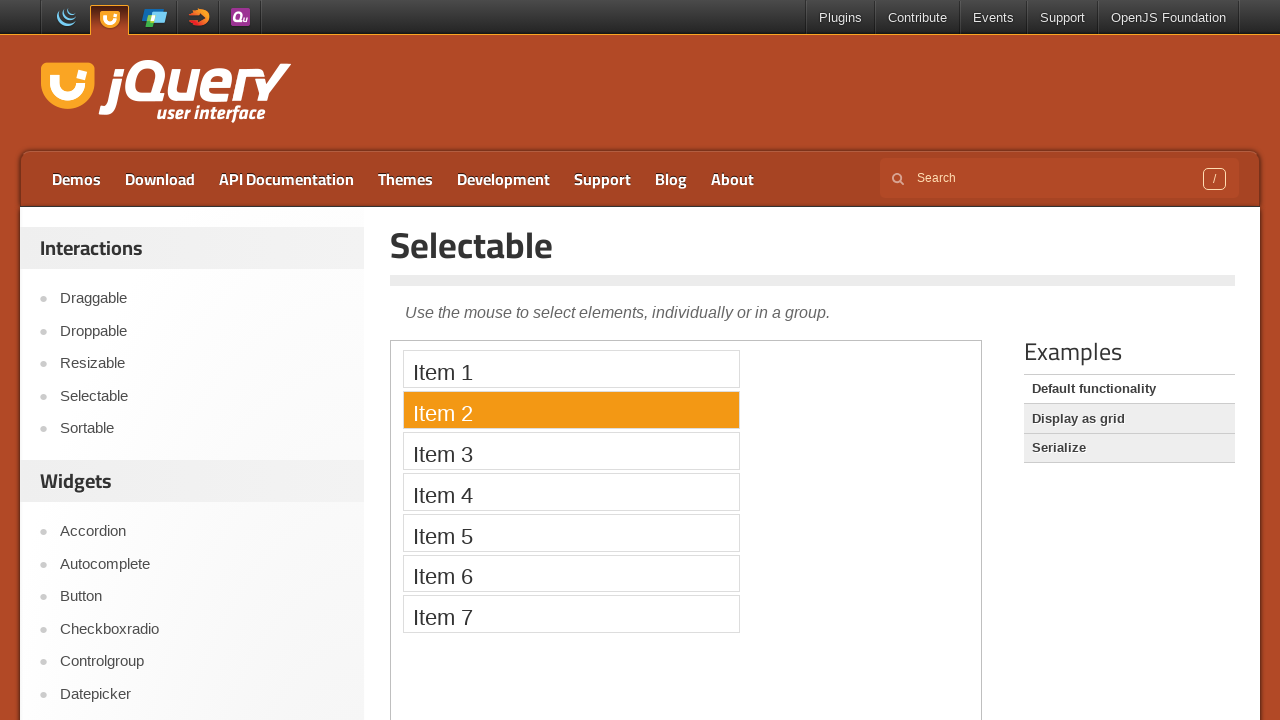

Clicked on selectable item 3 at (571, 451) on .demo-frame >> internal:control=enter-frame >> #selectable li >> nth=2
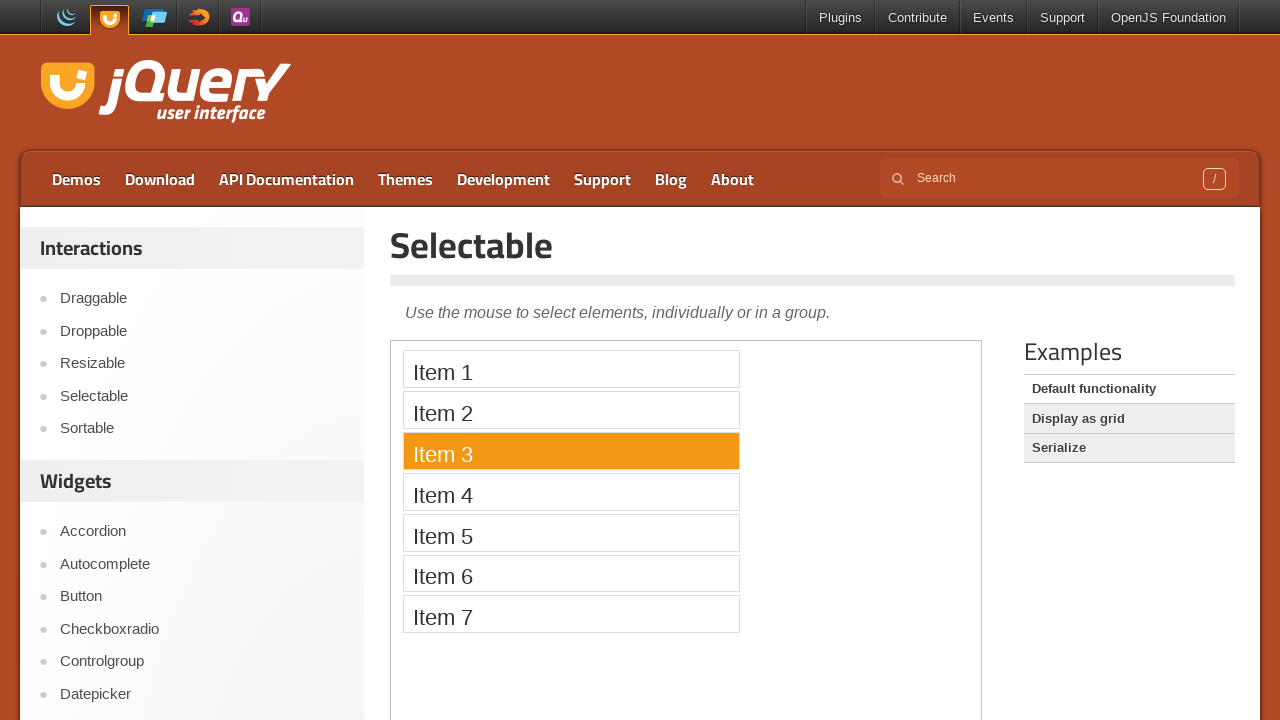

Clicked on selectable item 4 at (571, 492) on .demo-frame >> internal:control=enter-frame >> #selectable li >> nth=3
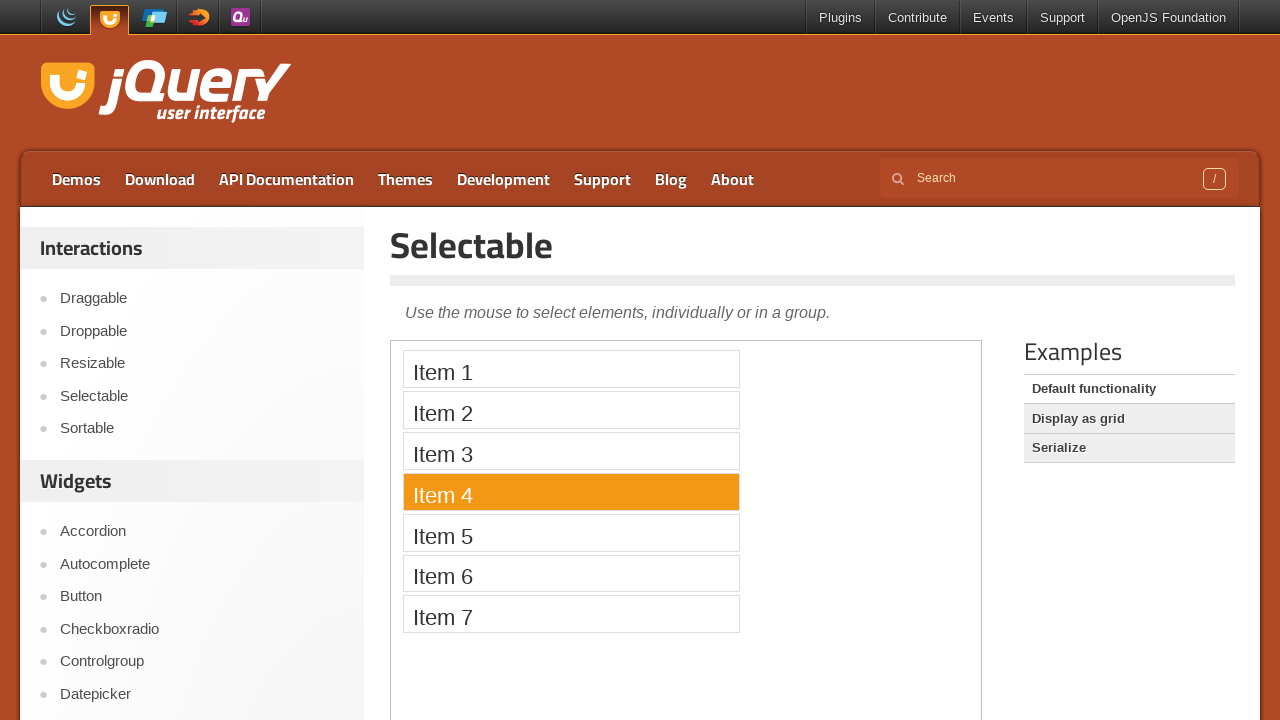

Clicked on selectable item 5 at (571, 532) on .demo-frame >> internal:control=enter-frame >> #selectable li >> nth=4
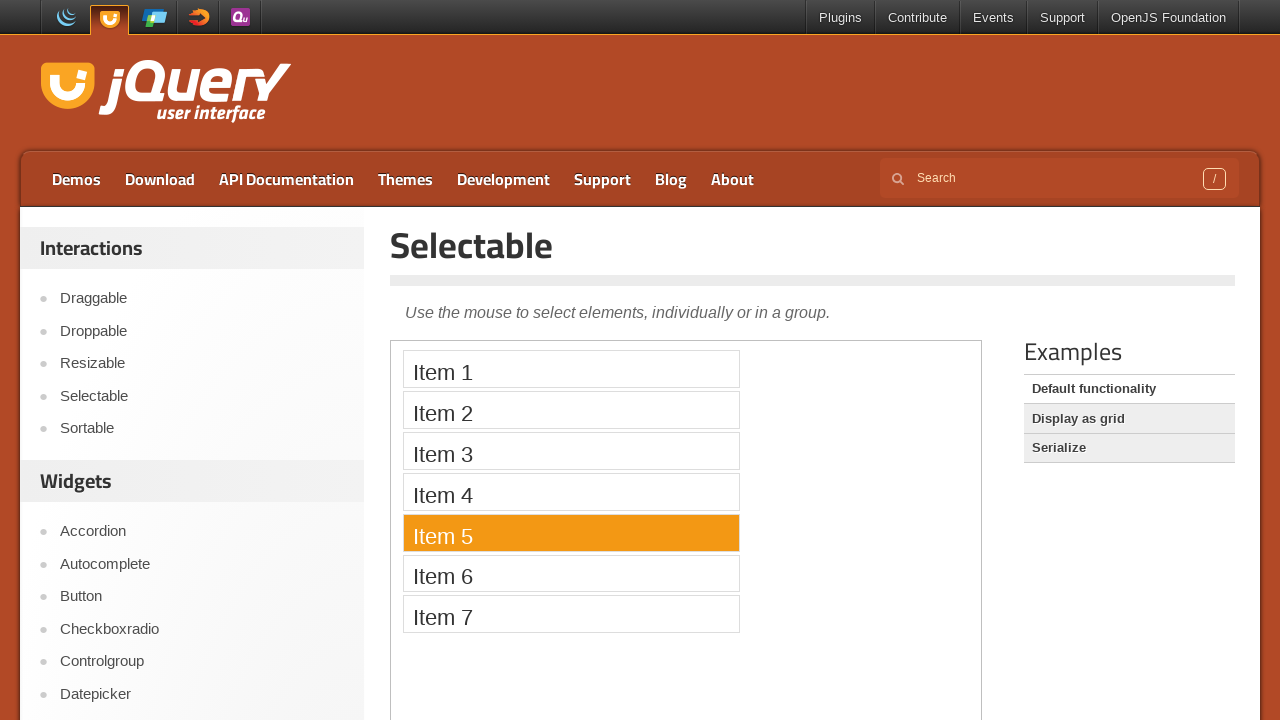

Clicked on selectable item 6 at (571, 573) on .demo-frame >> internal:control=enter-frame >> #selectable li >> nth=5
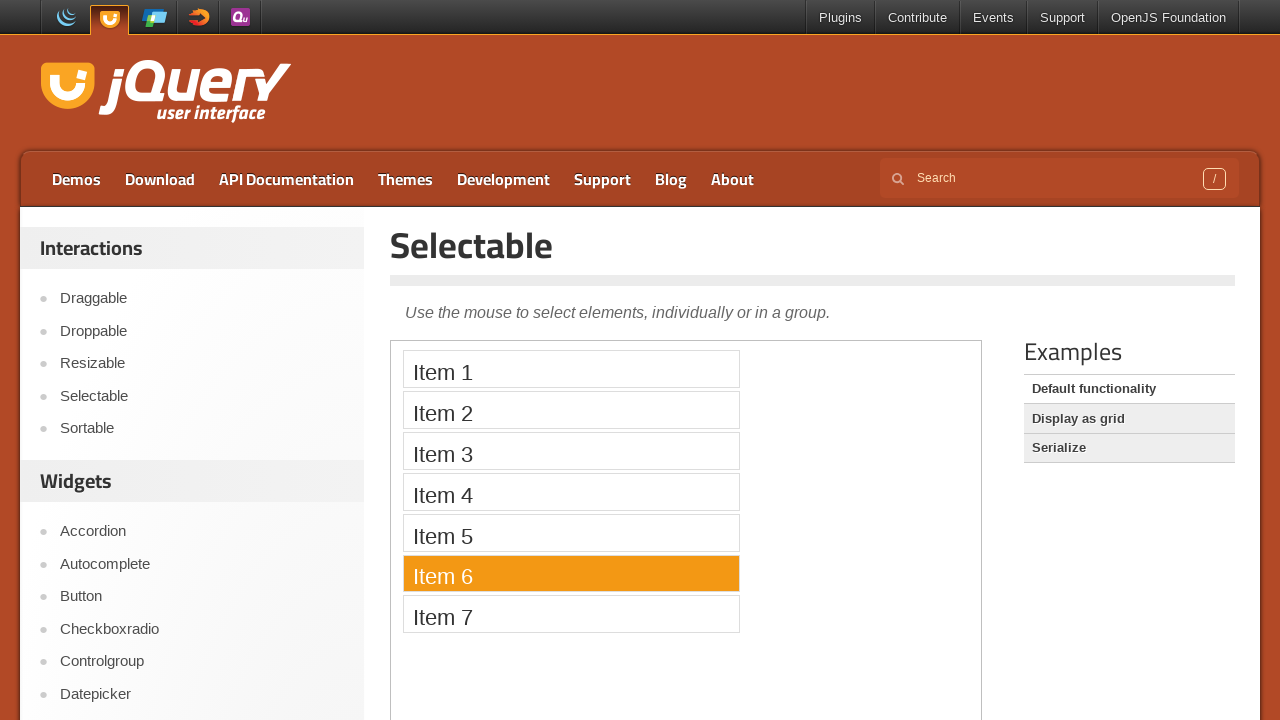

Clicked on selectable item 7 at (571, 614) on .demo-frame >> internal:control=enter-frame >> #selectable li >> nth=6
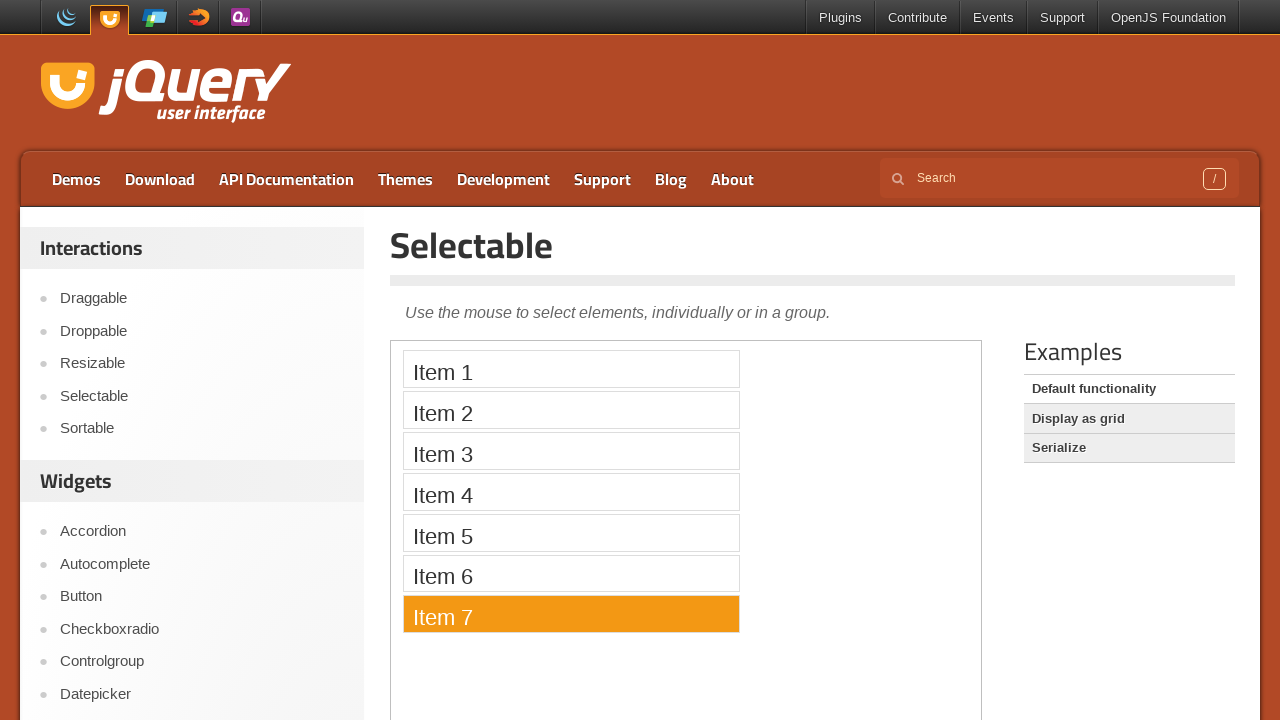

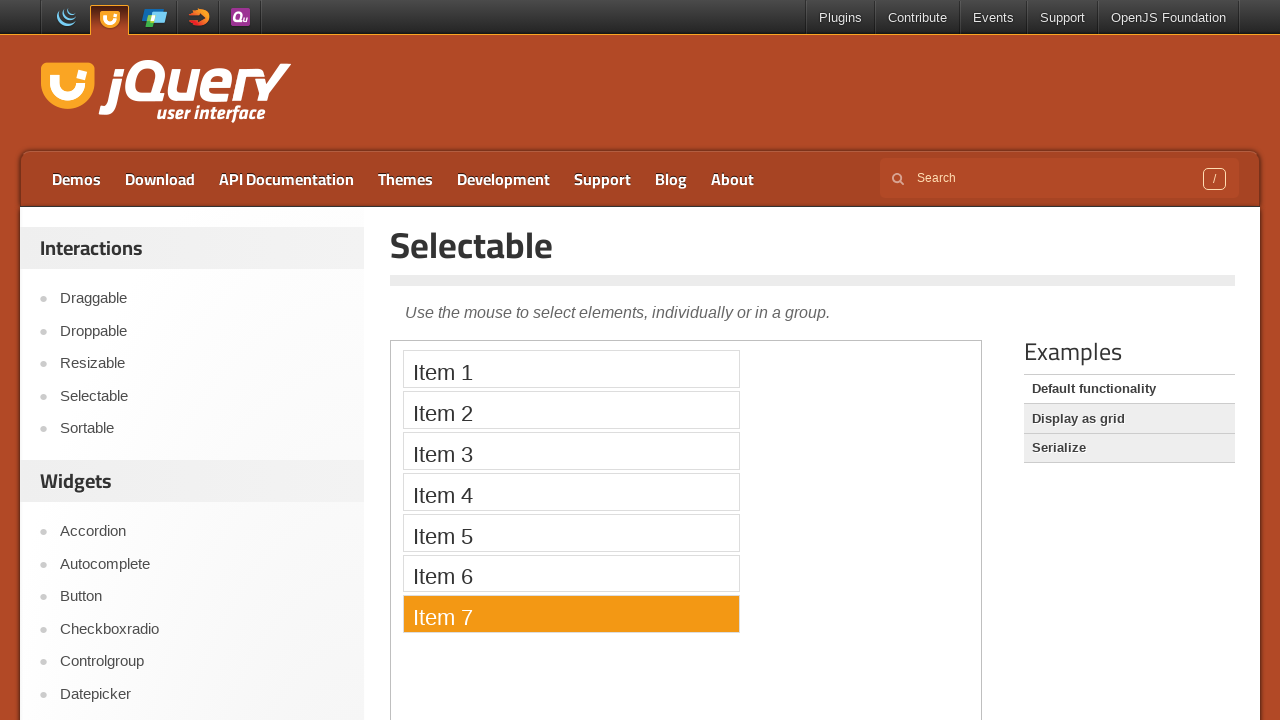